Tests dropdown functionality by verifying the available options and selecting different values from the dropdown menu, then asserting the selections are correct.

Starting URL: http://the-internet.herokuapp.com/dropdown

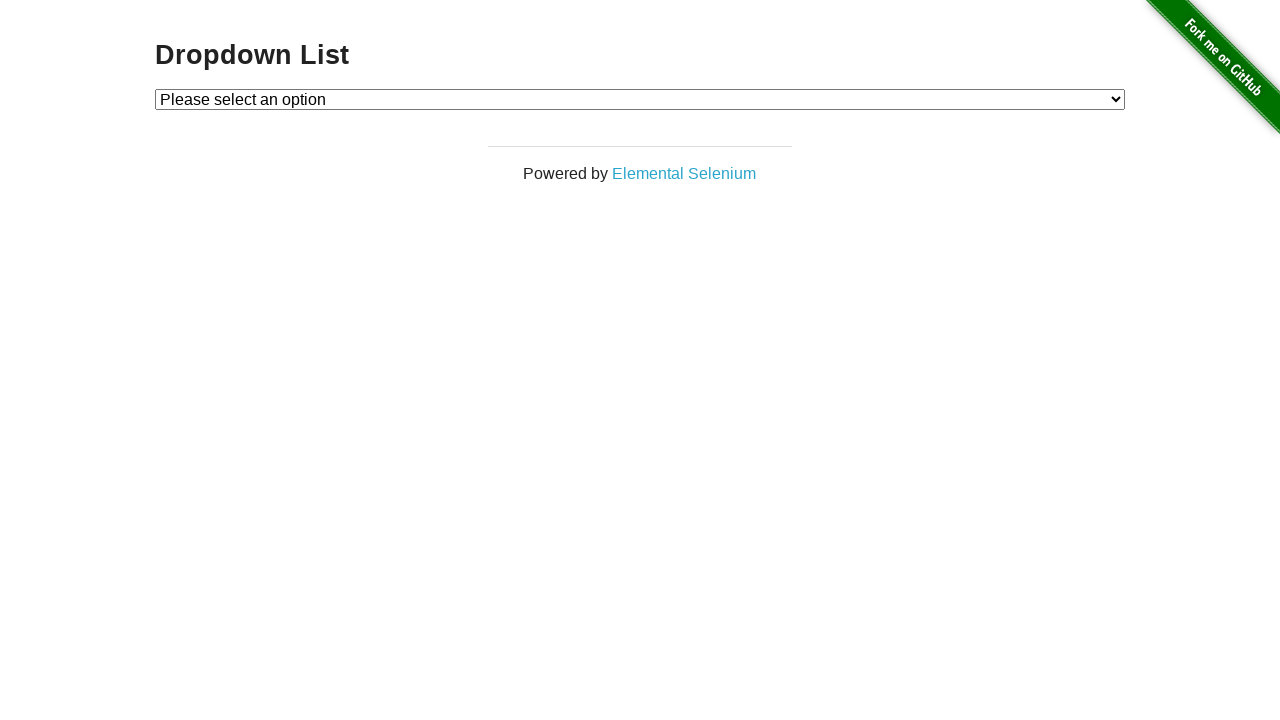

Waited for dropdown element to be available
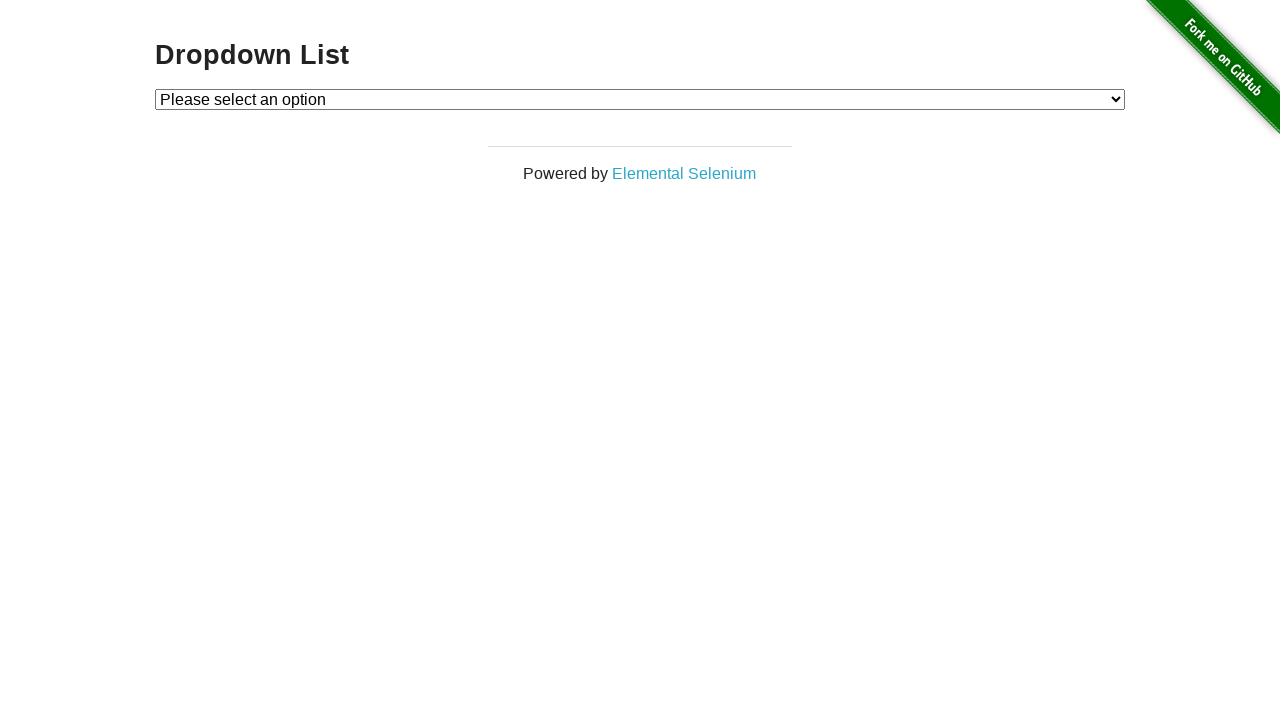

Verified dropdown contains 3 options
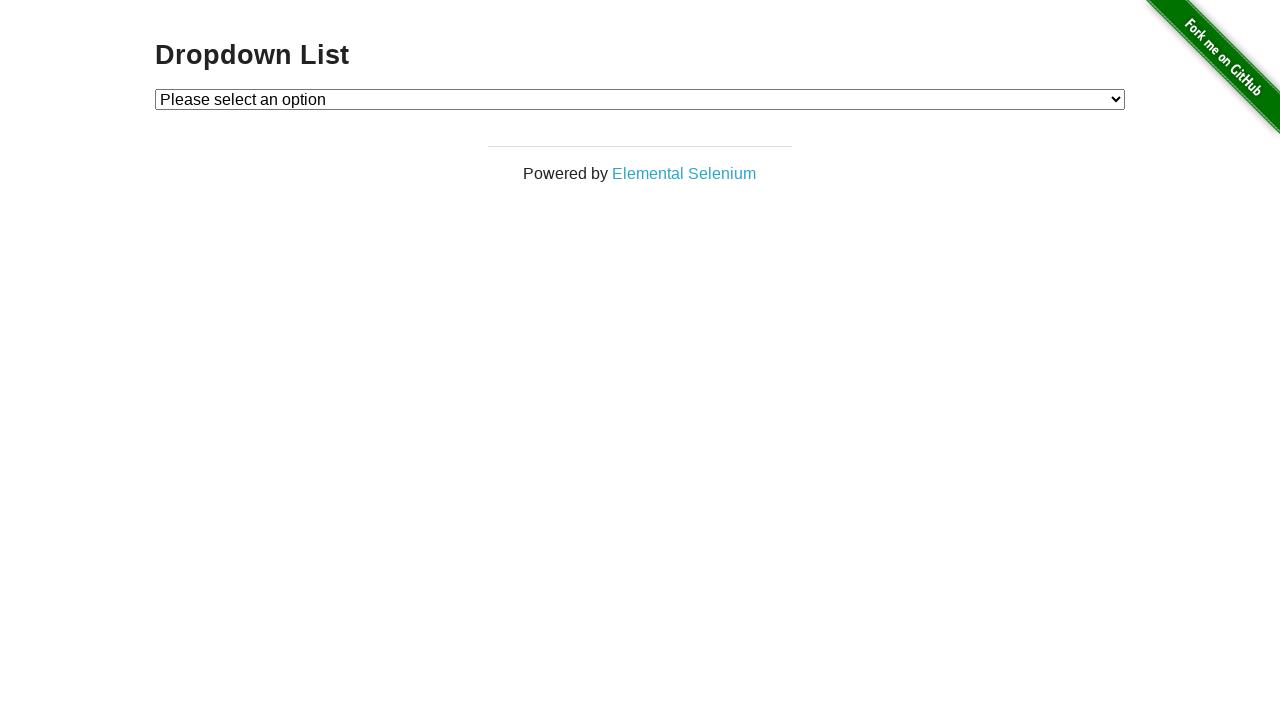

Verified first option text is 'Please select an option'
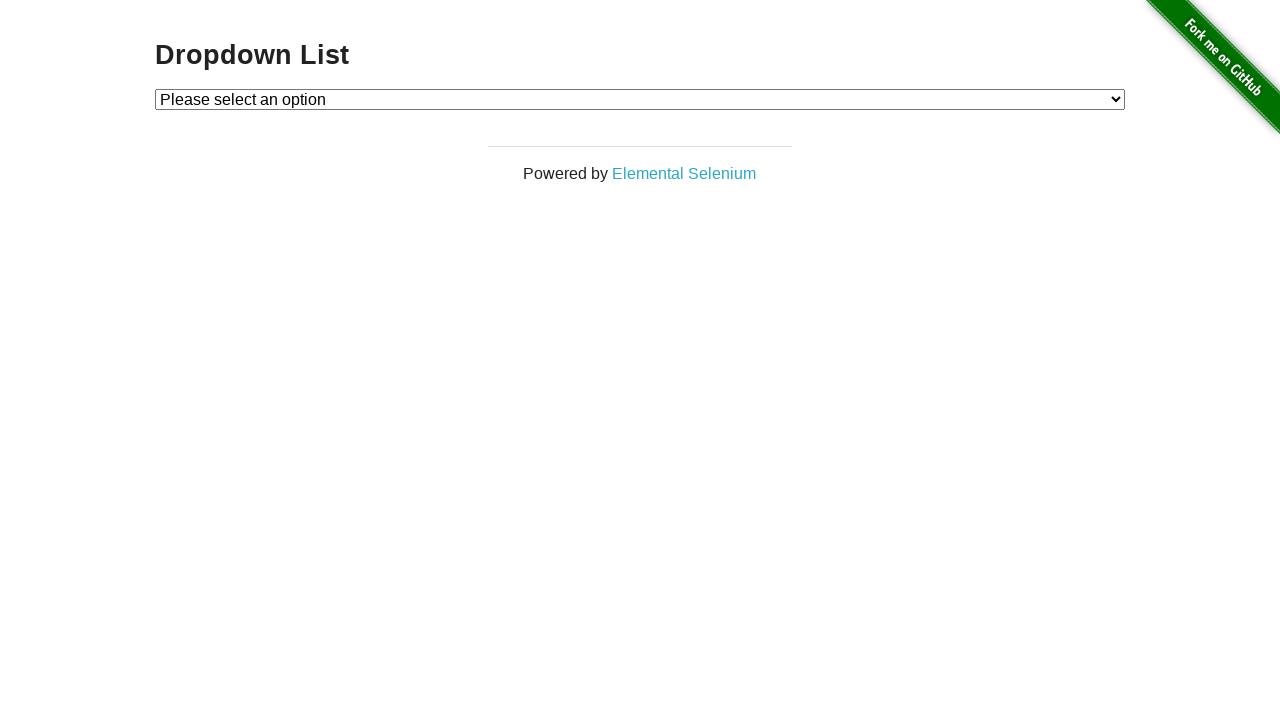

Verified second option text is 'Option 1'
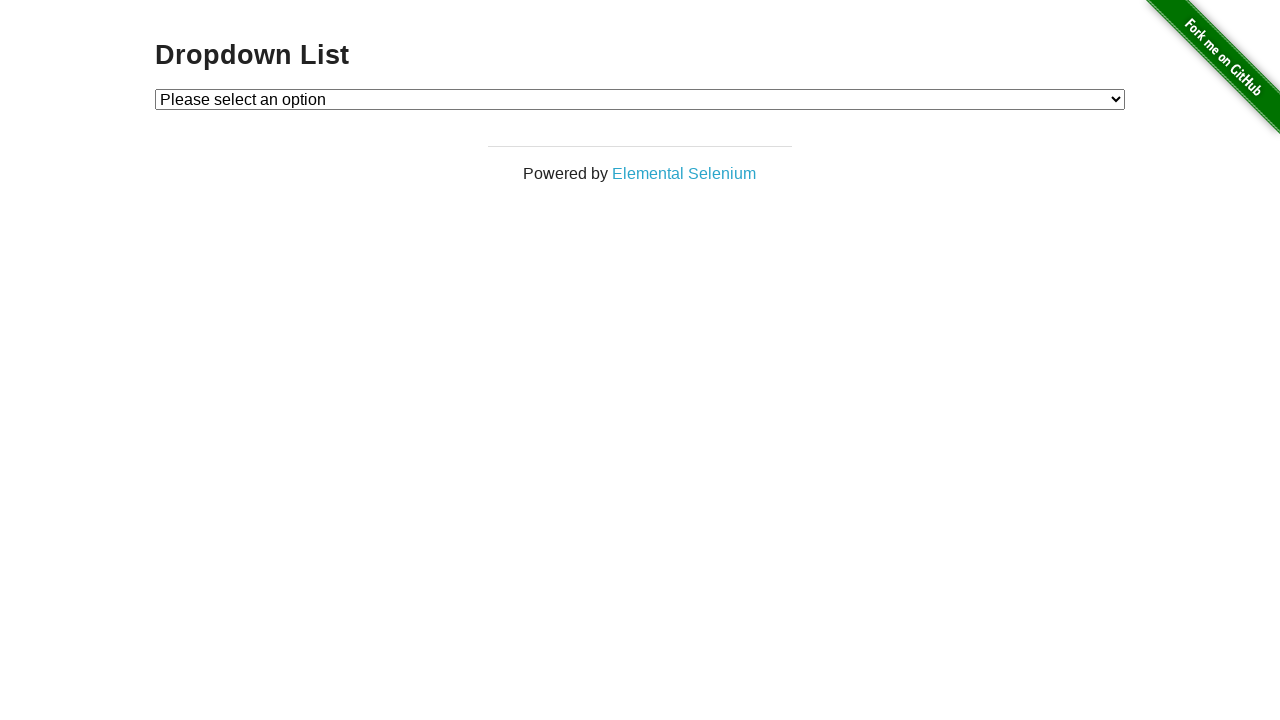

Verified third option text is 'Option 2'
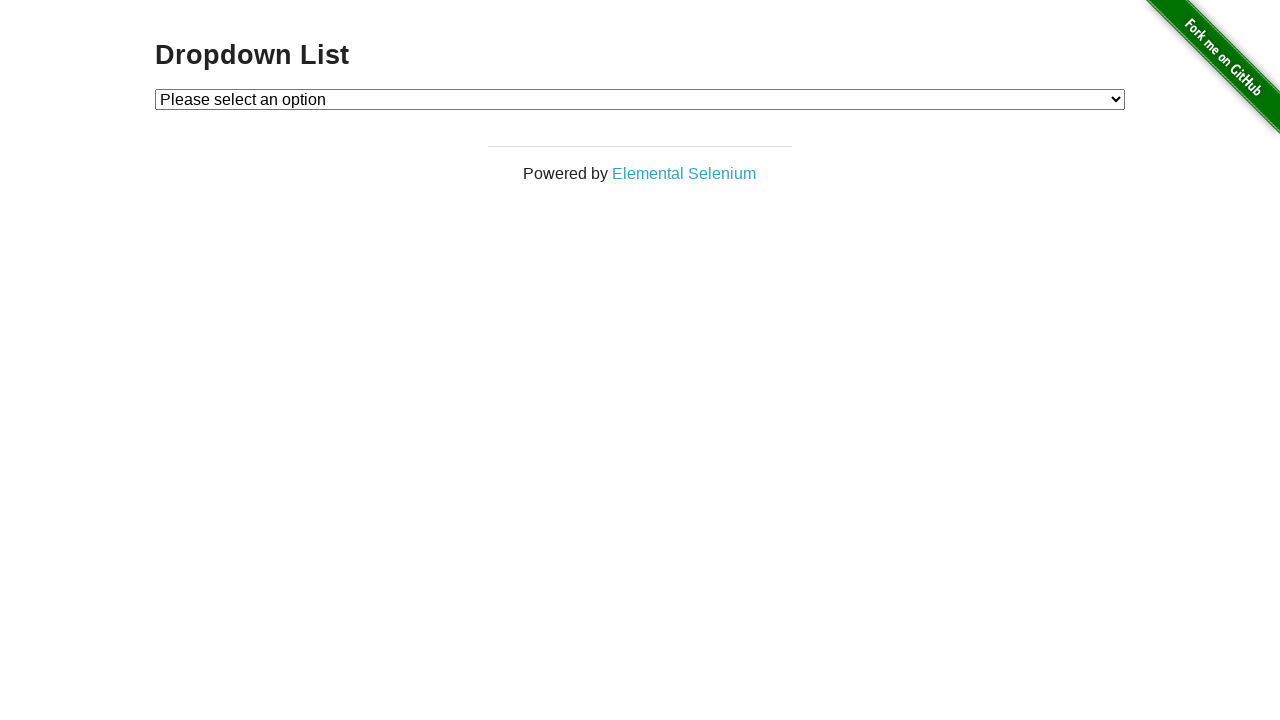

Selected Option 1 from dropdown on #dropdown
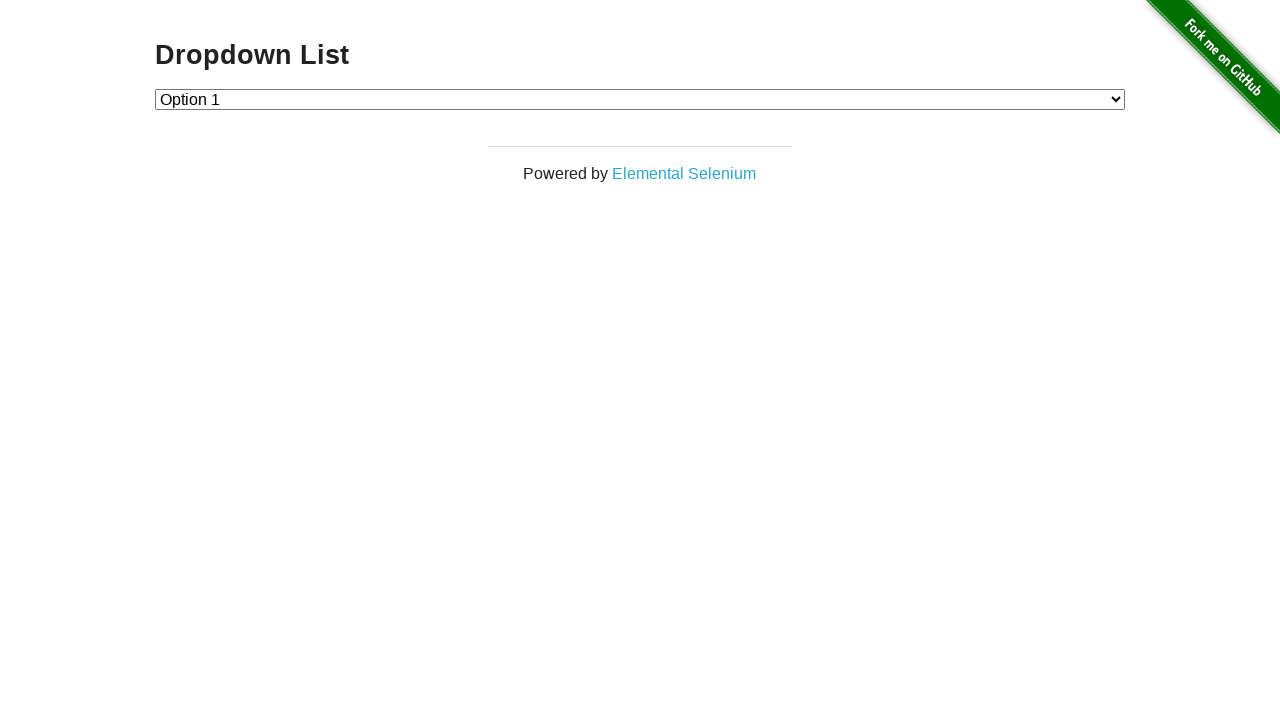

Verified Option 1 is selected (value='1')
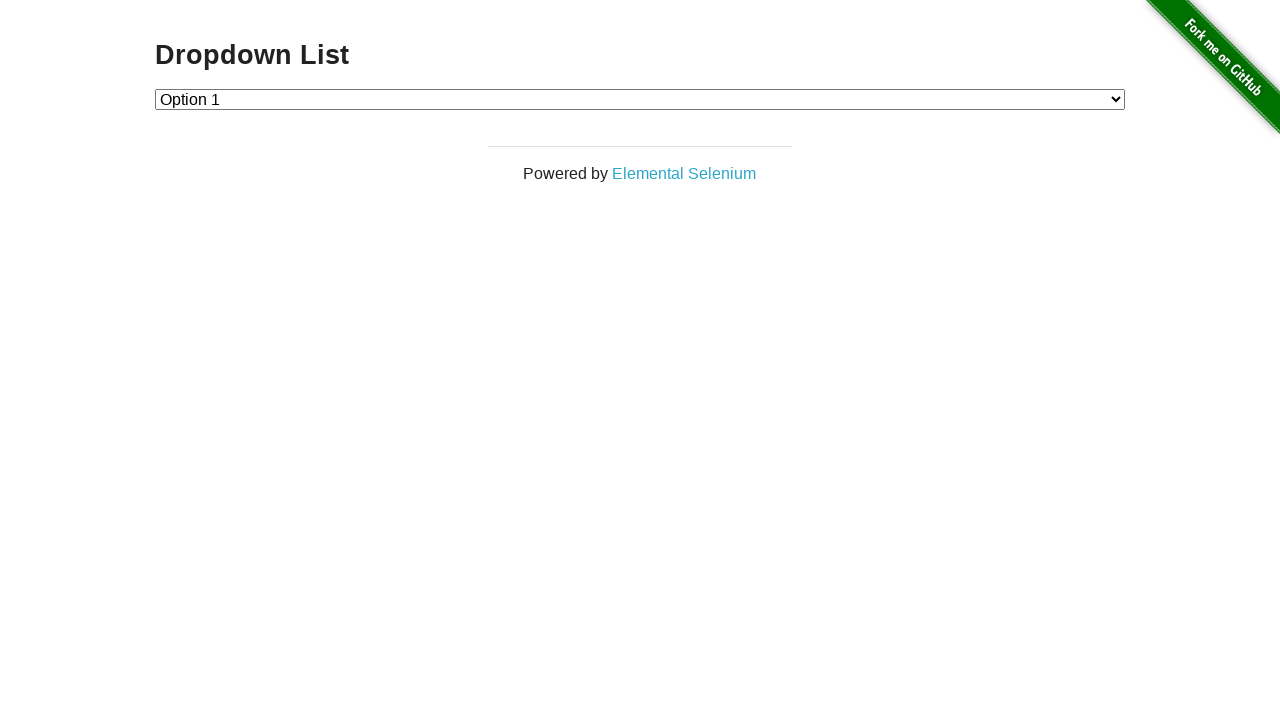

Selected Option 2 from dropdown on #dropdown
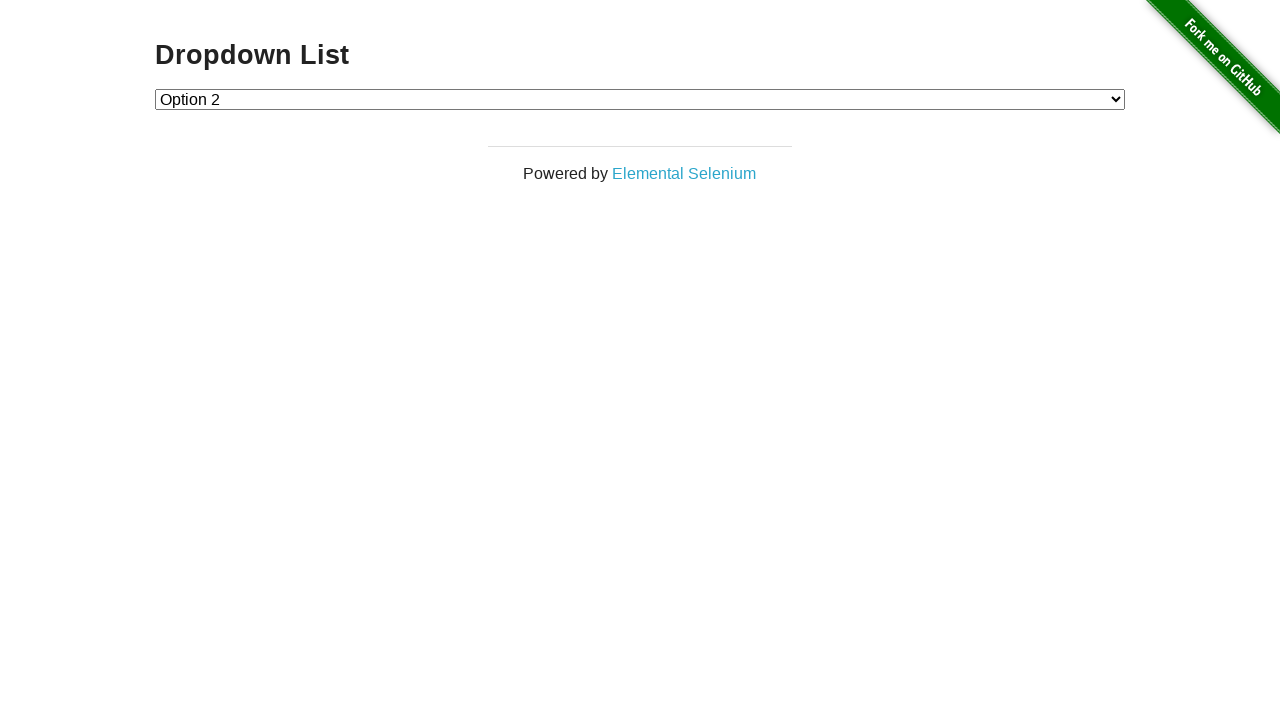

Verified Option 2 is selected (value='2')
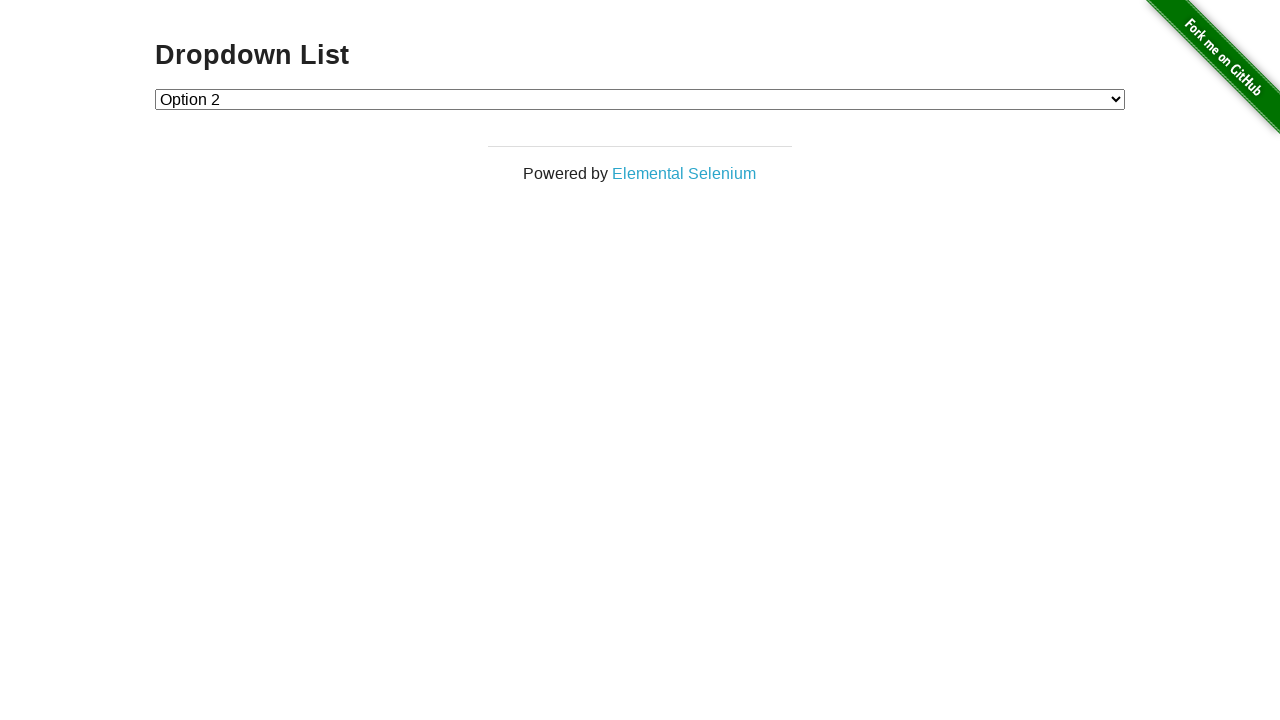

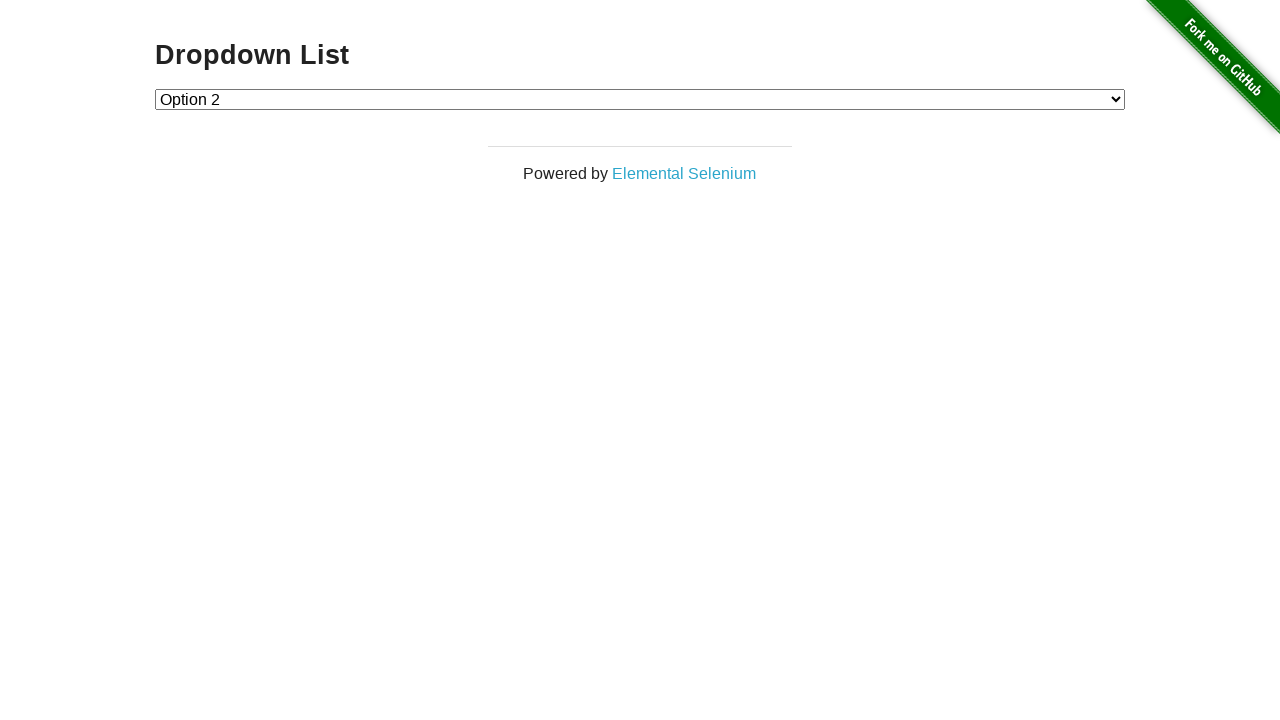